Tests dropdown selection functionality by selecting options using different methods (by index, visible text, and value) and iterating through all dropdown options

Starting URL: http://syntaxprojects.com/basic-select-dropdown-demo.php

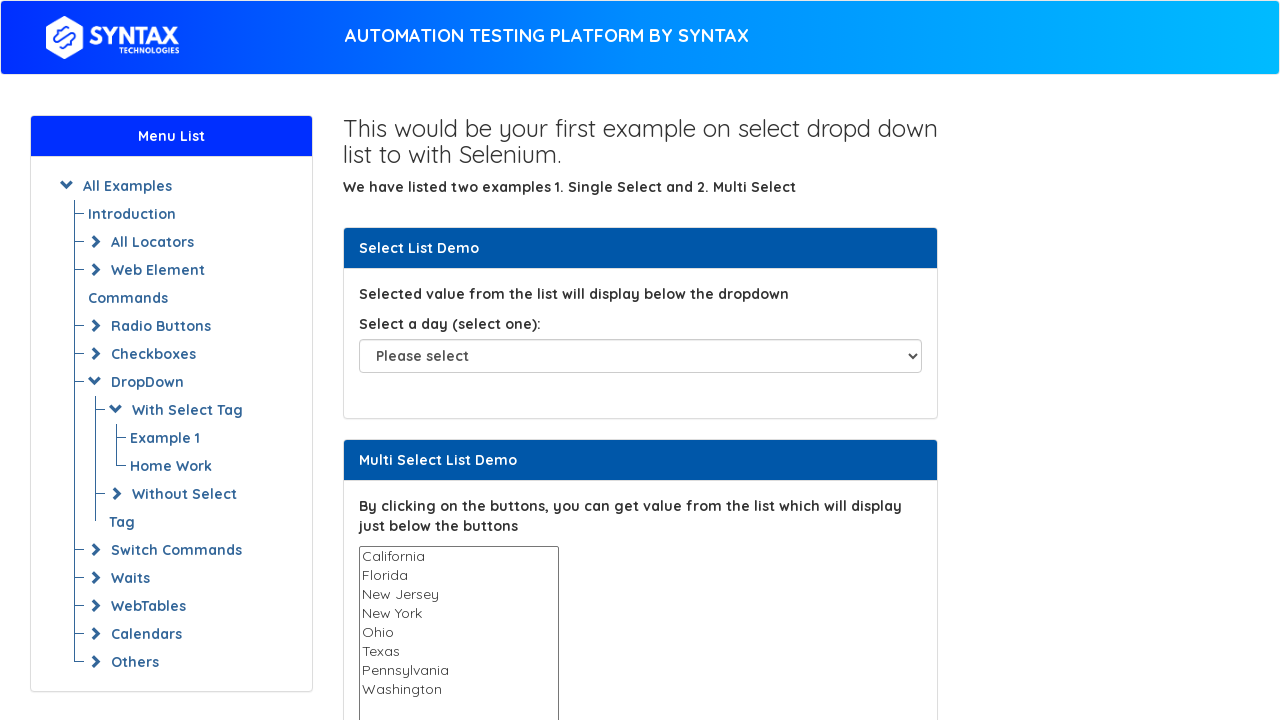

Selected dropdown option by index 3 (Wednesday) on #select-demo
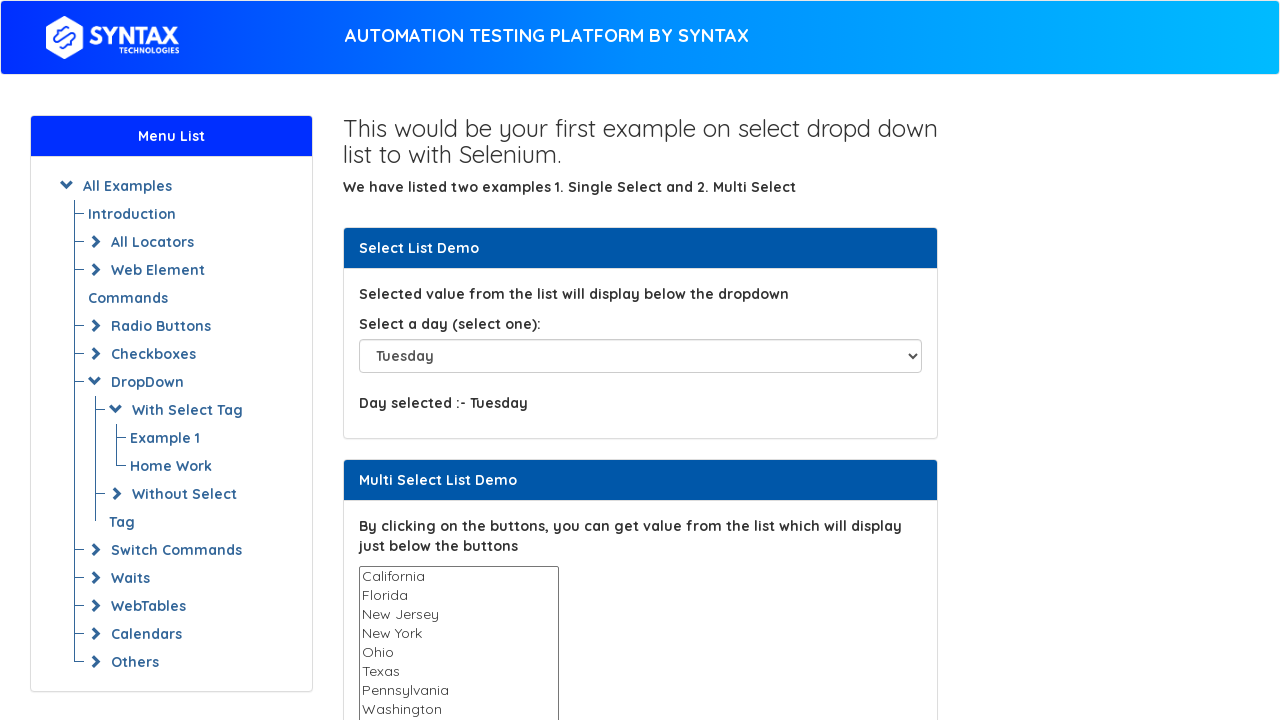

Selected dropdown option by visible text (Thursday) on #select-demo
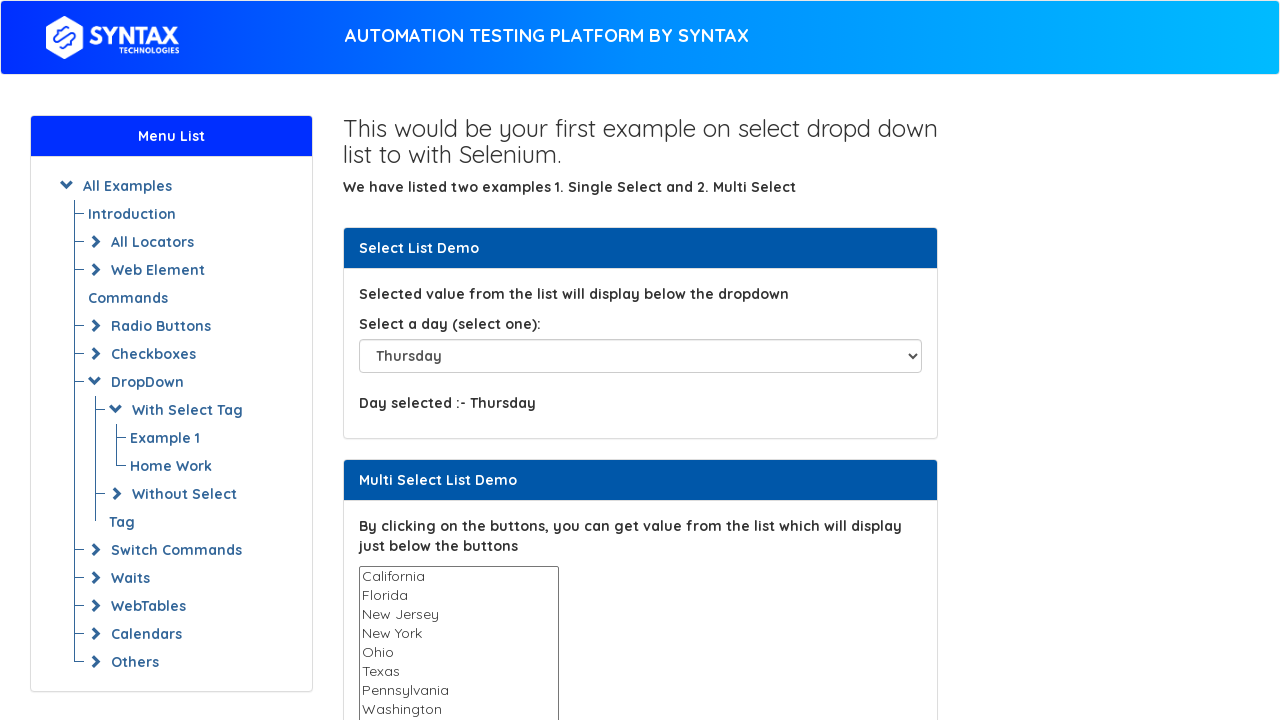

Selected dropdown option by value (Sunday) on #select-demo
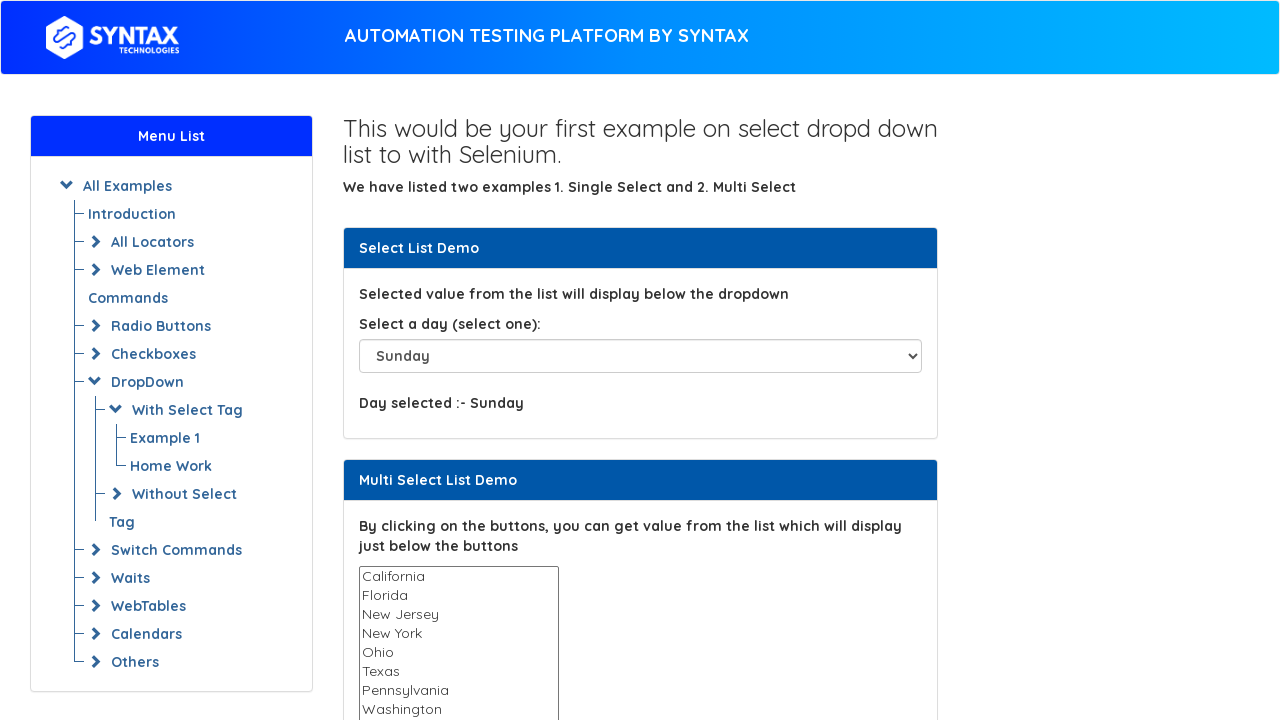

Selected dropdown option by index 0 on #select-demo
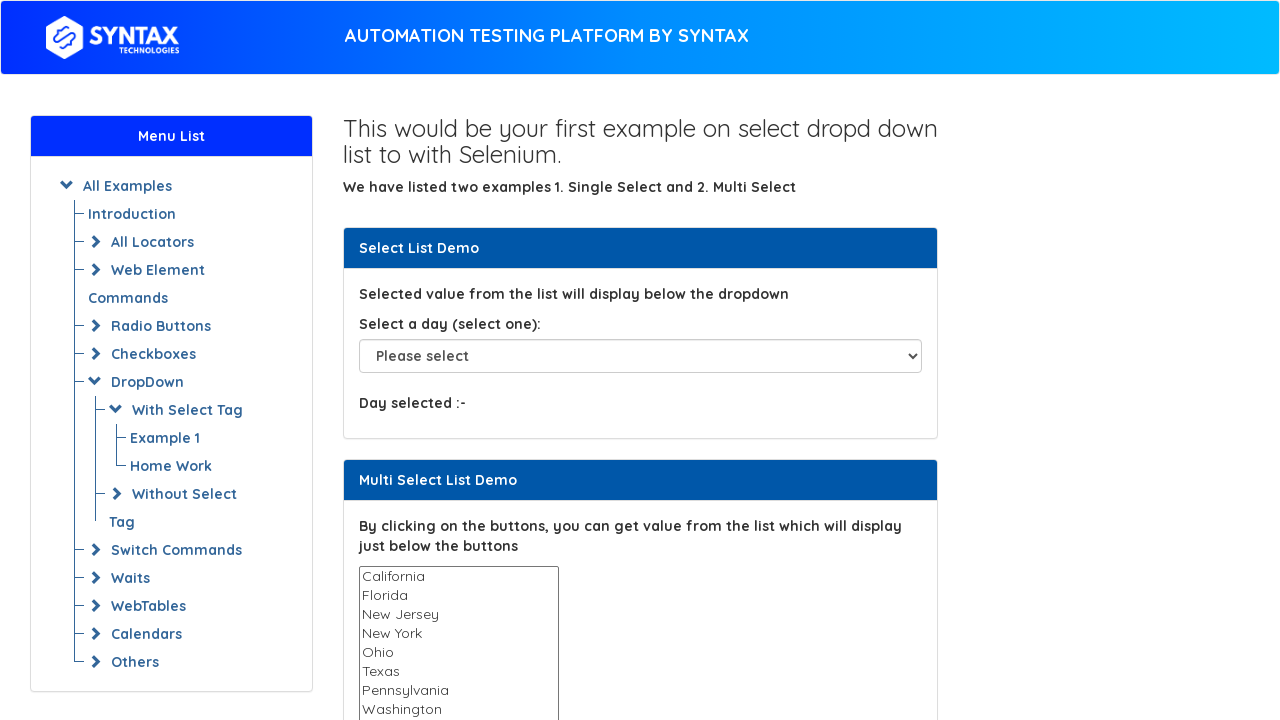

Selected dropdown option by index 1 on #select-demo
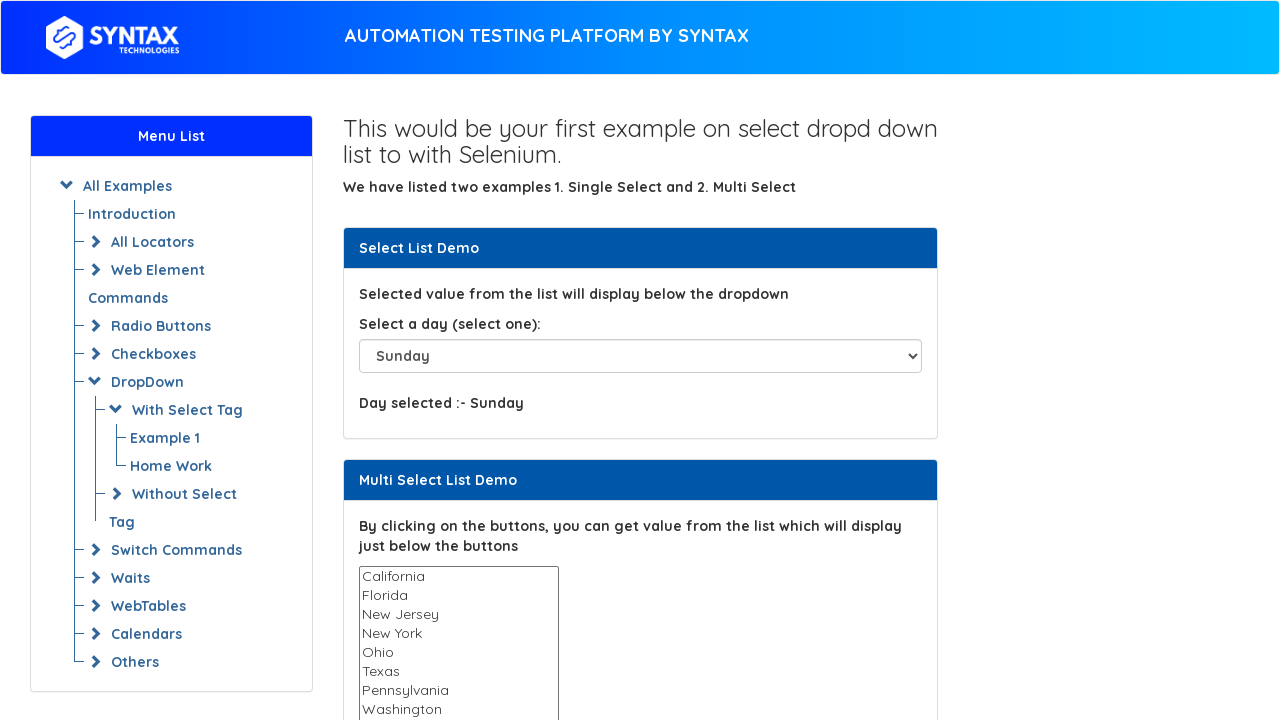

Selected dropdown option by index 2 on #select-demo
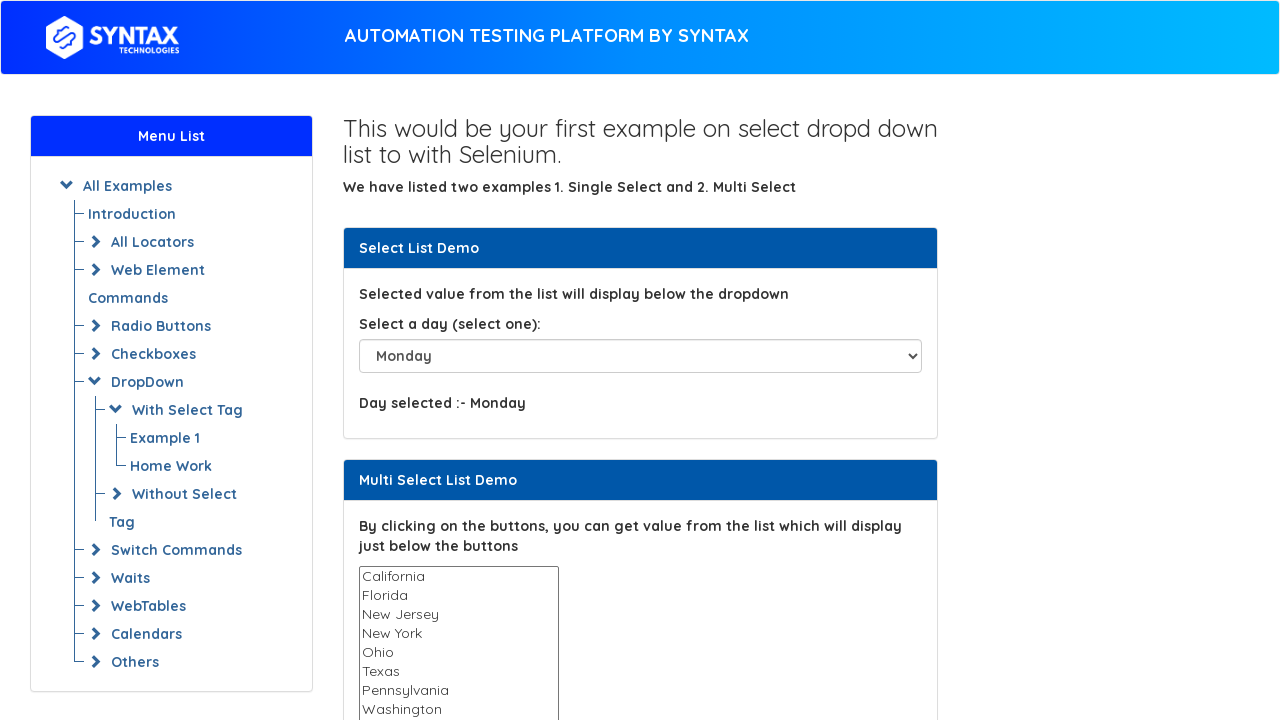

Selected dropdown option by index 3 on #select-demo
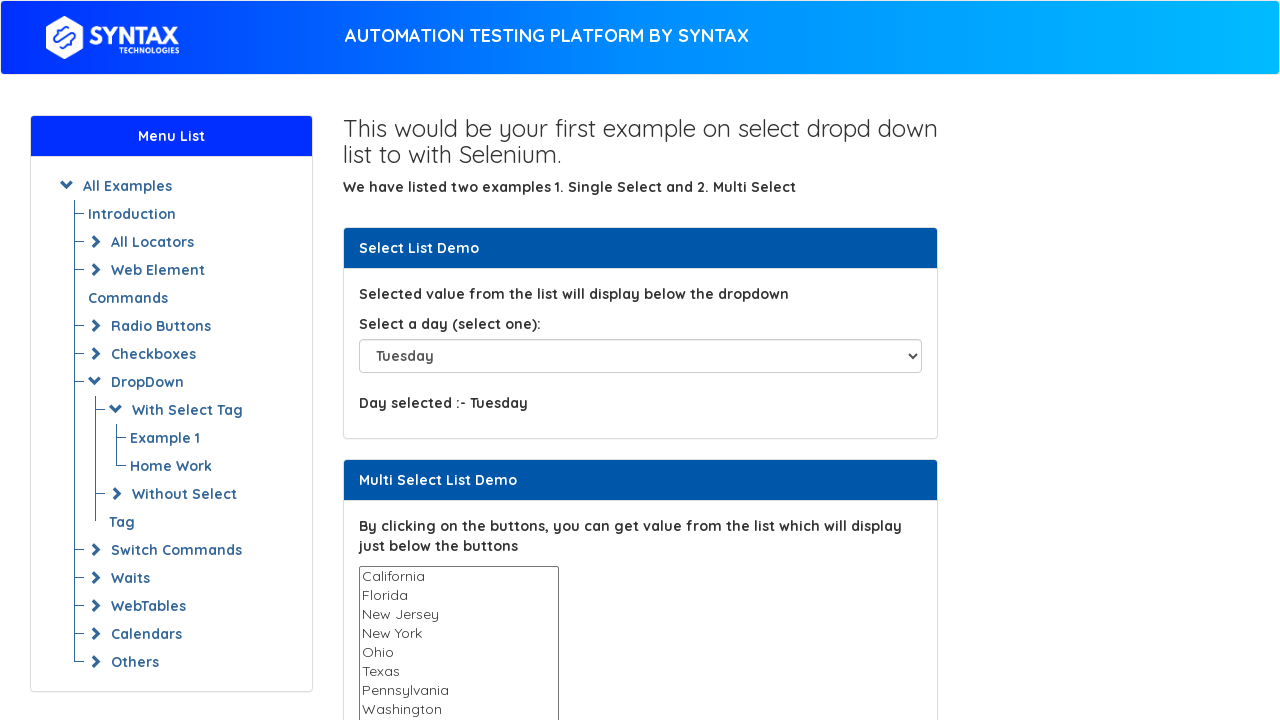

Selected dropdown option by index 4 on #select-demo
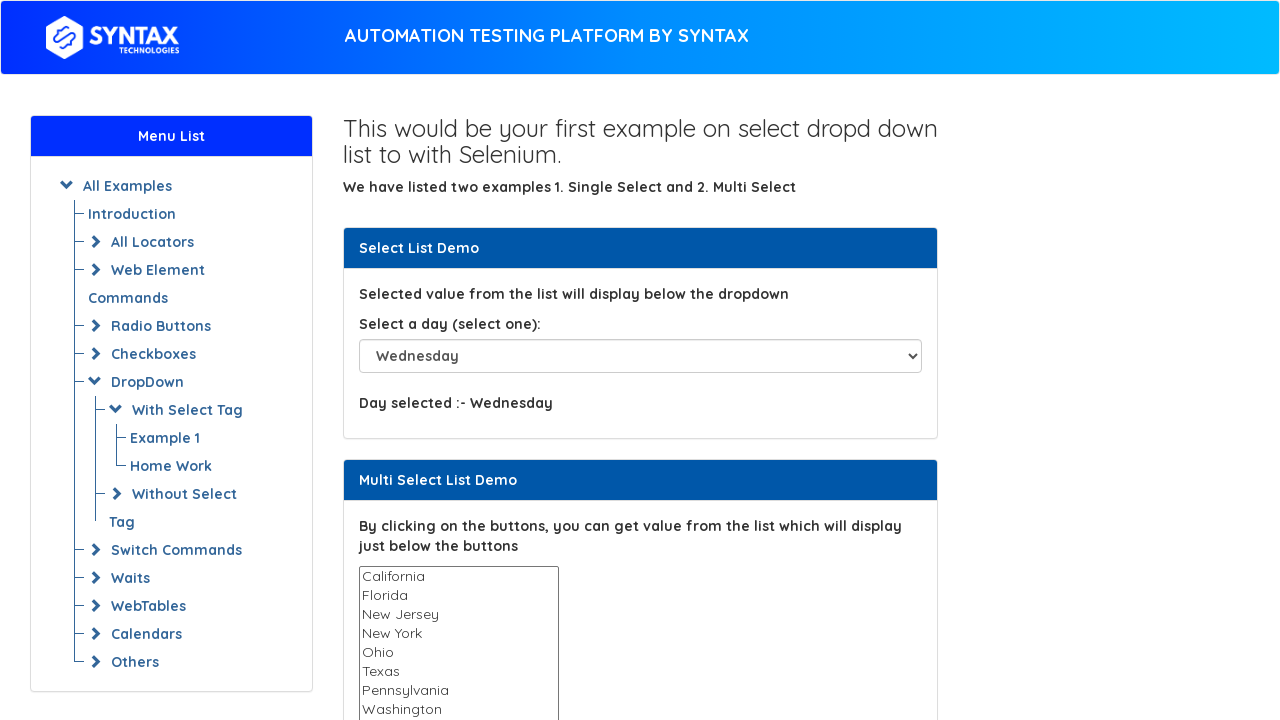

Selected dropdown option by index 5 on #select-demo
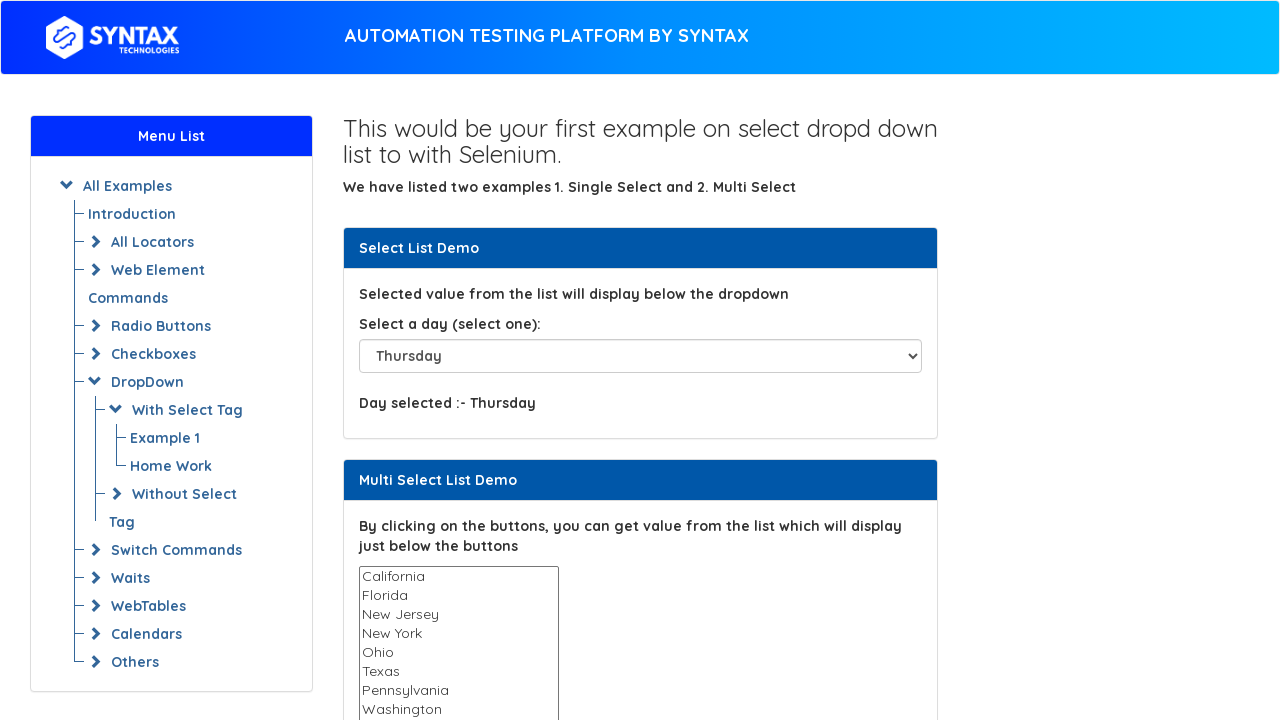

Selected dropdown option by index 6 on #select-demo
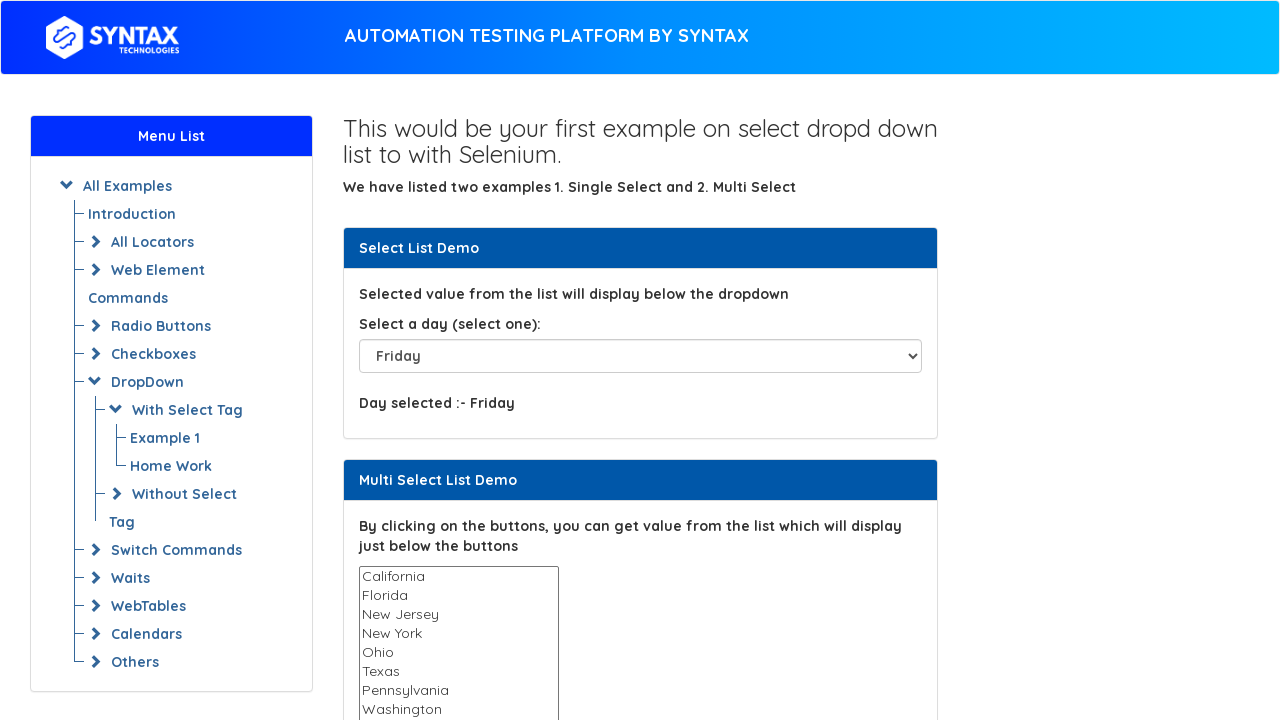

Selected dropdown option by index 7 on #select-demo
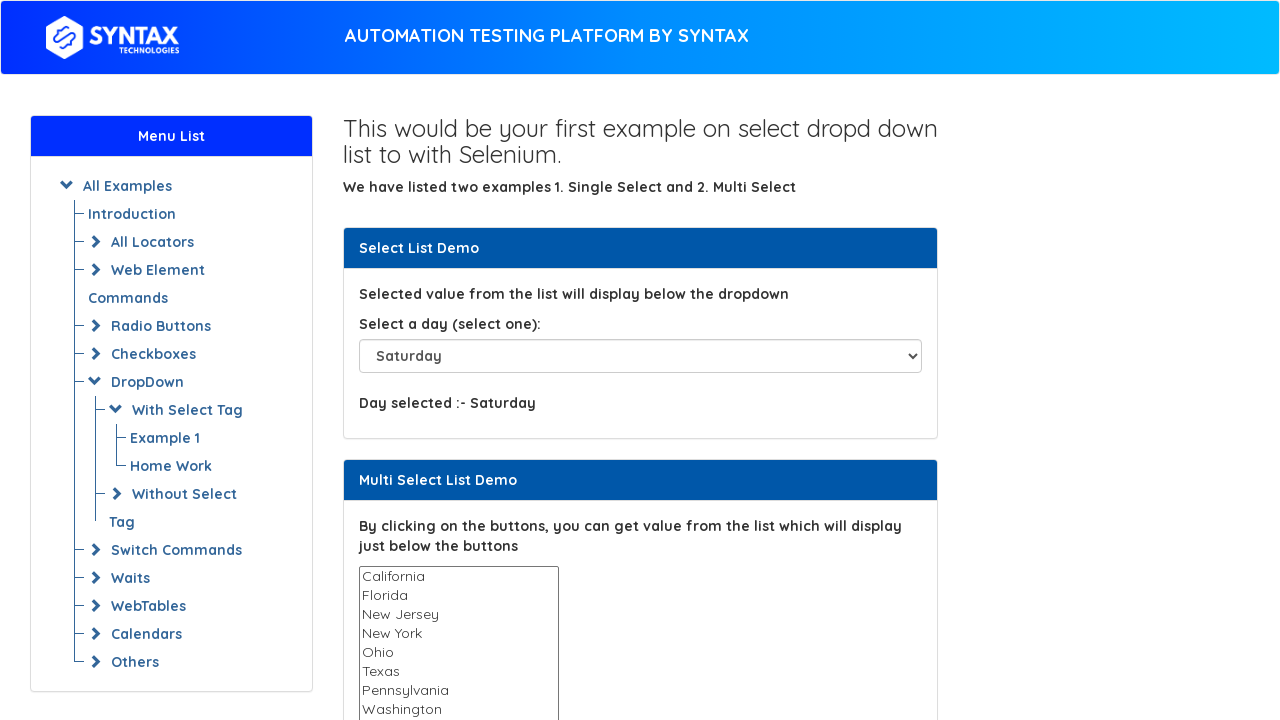

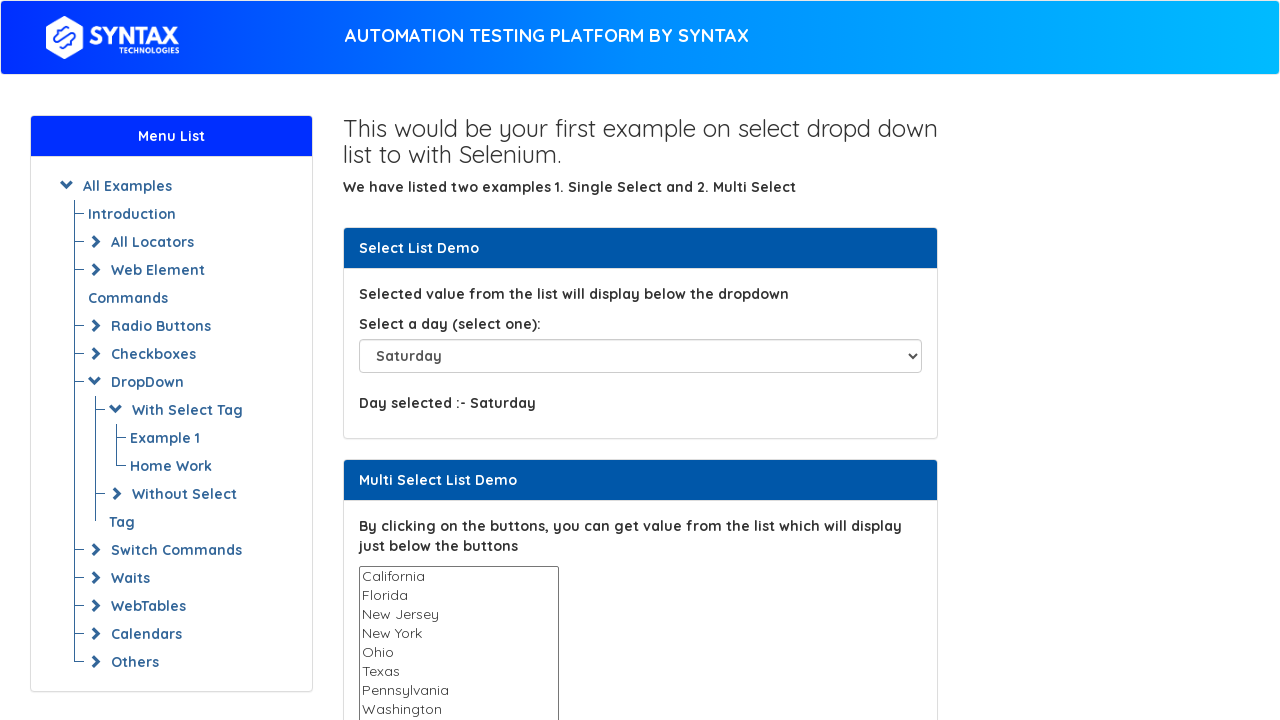